Tests dynamic control functionality by checking if an input field is enabled, then toggling its state and verifying the change

Starting URL: https://v1.training-support.net/selenium/dynamic-controls

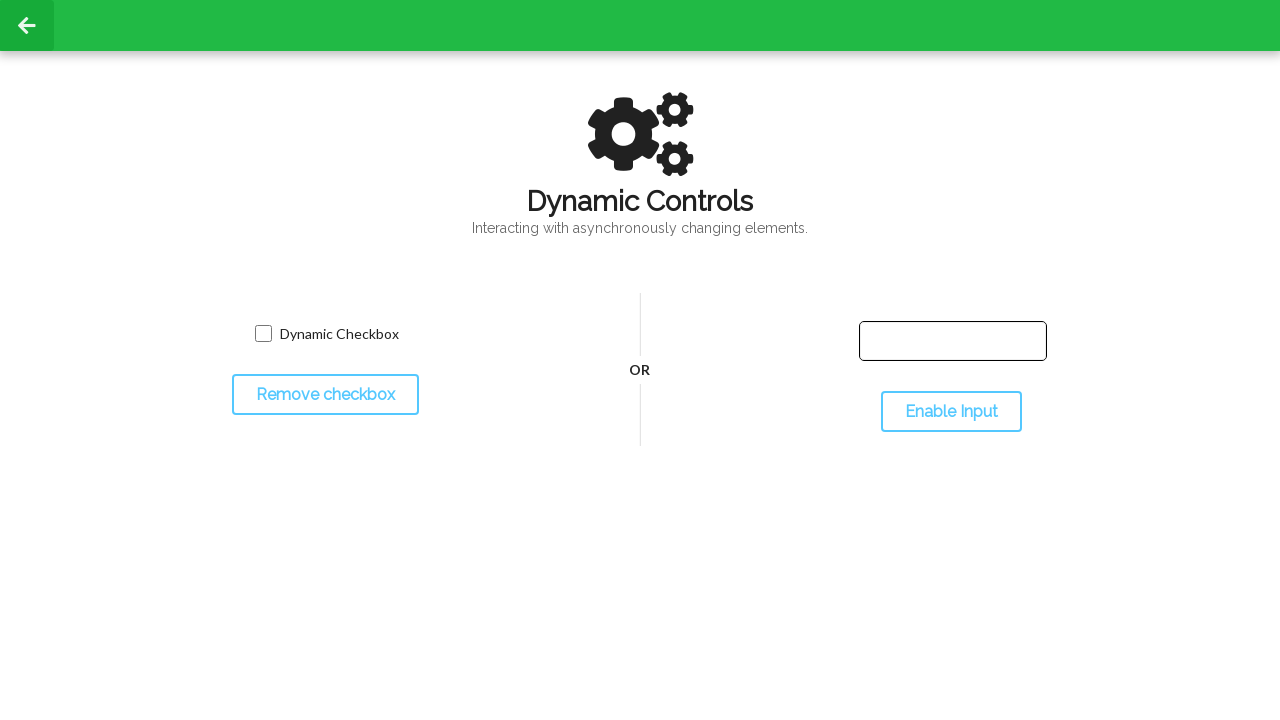

Located the input text field
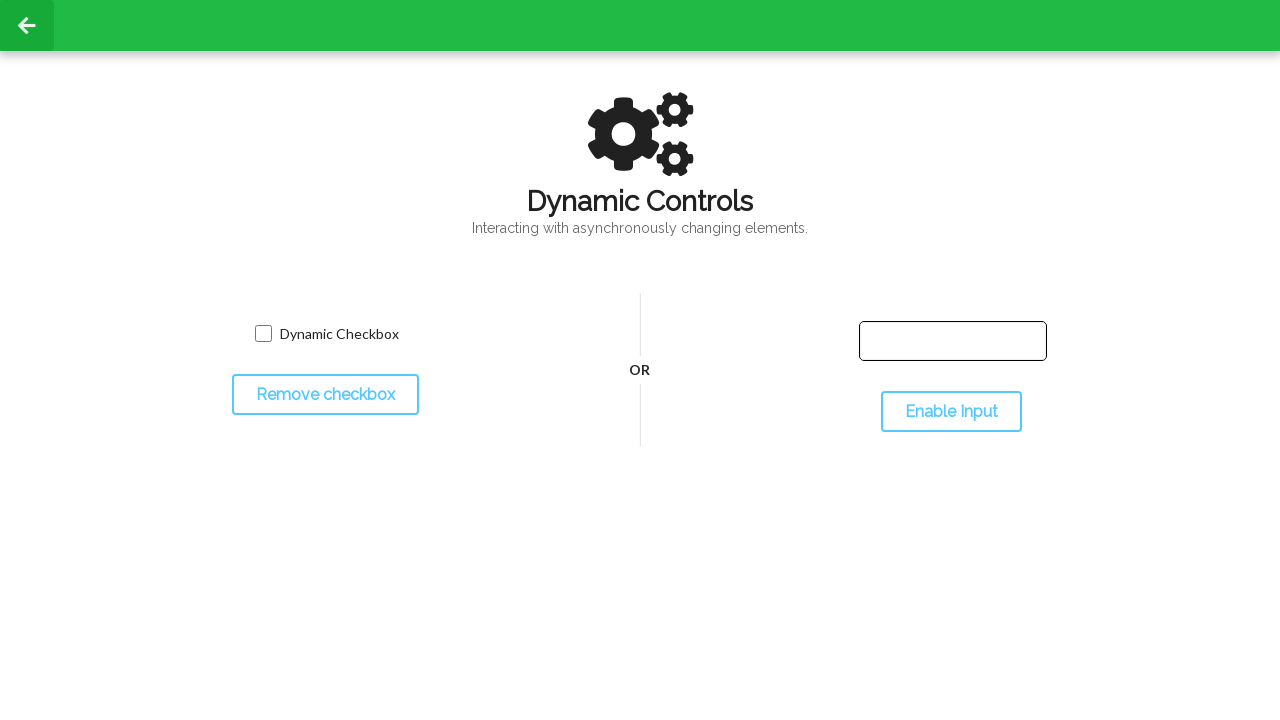

Checked initial state of input field - enabled status logged
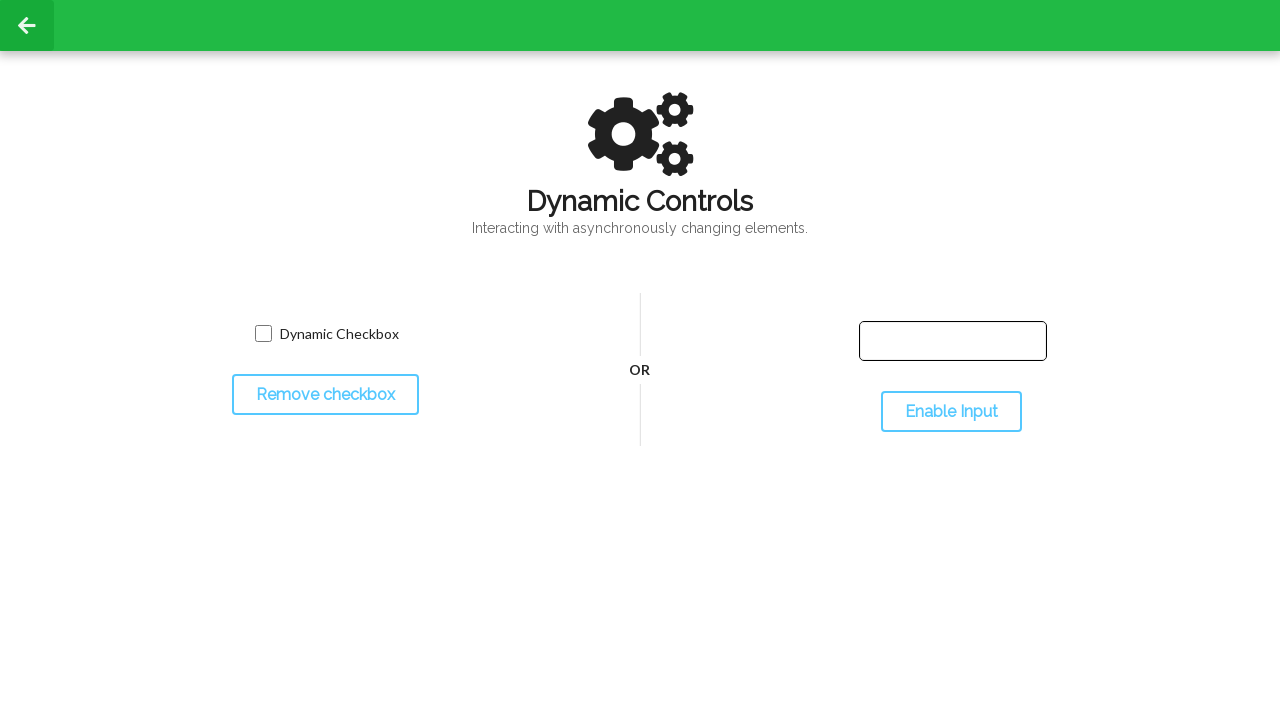

Clicked toggle button to change input field state at (951, 412) on #toggleInput
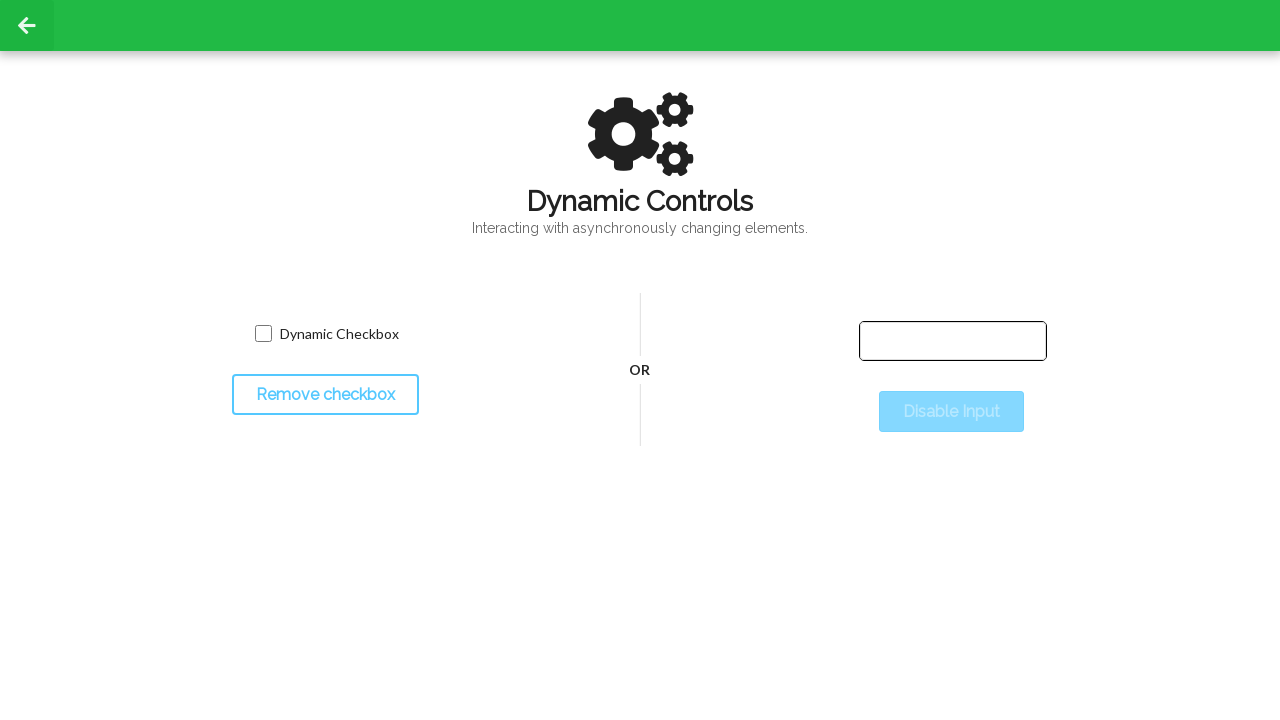

Checked input field state after toggle - enabled status logged
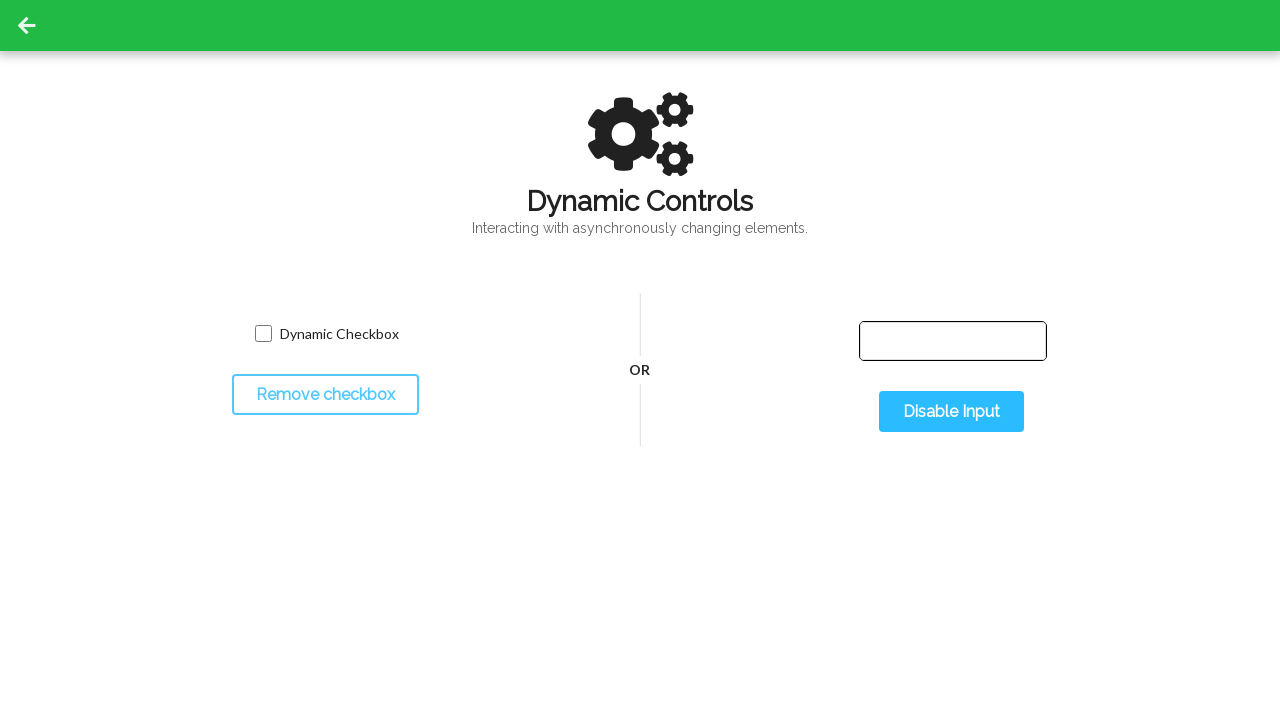

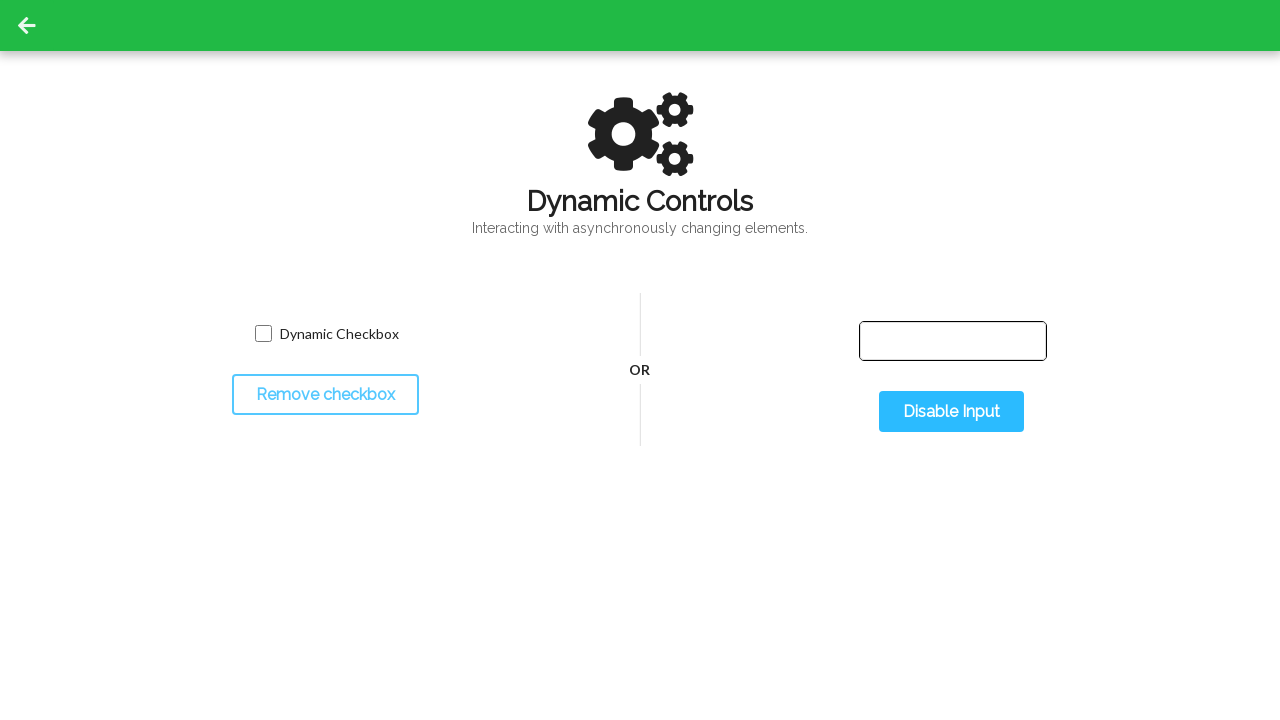